Tests the hamburger menu opens and shows navigation links when clicked

Starting URL: https://hammadrashid1997.github.io/Portfolio/

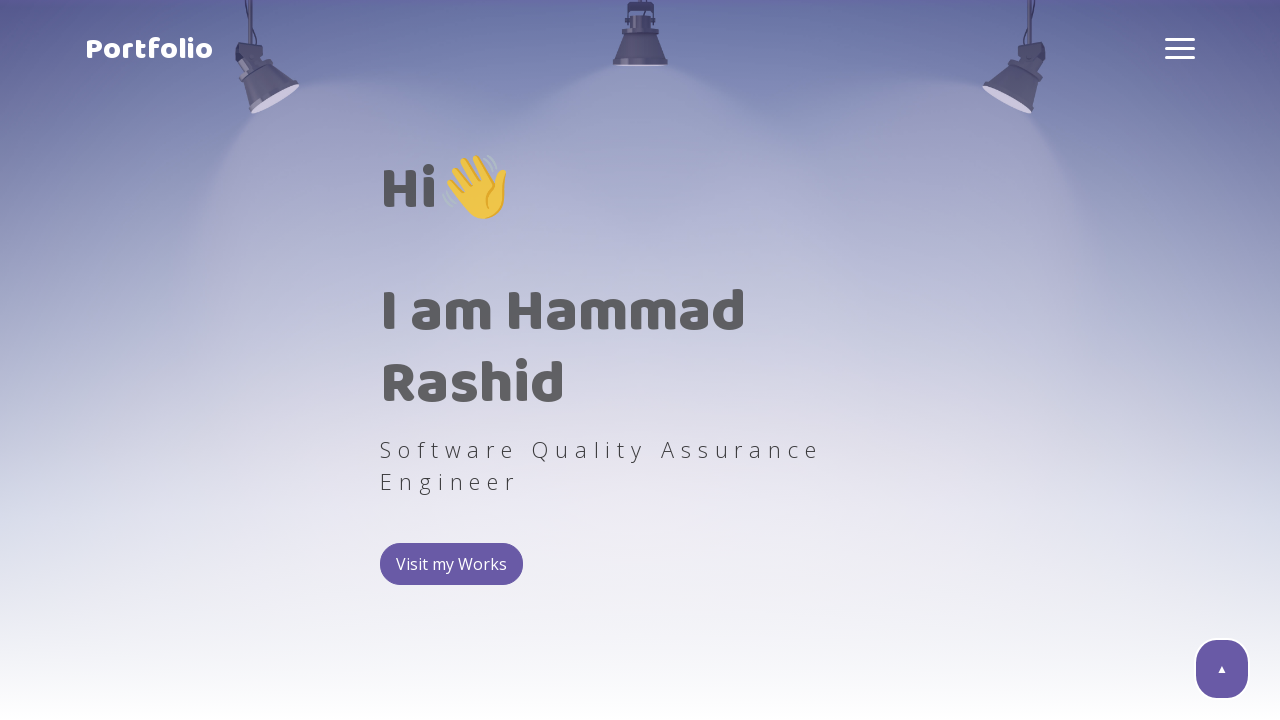

Waited for hamburger menu button to be present
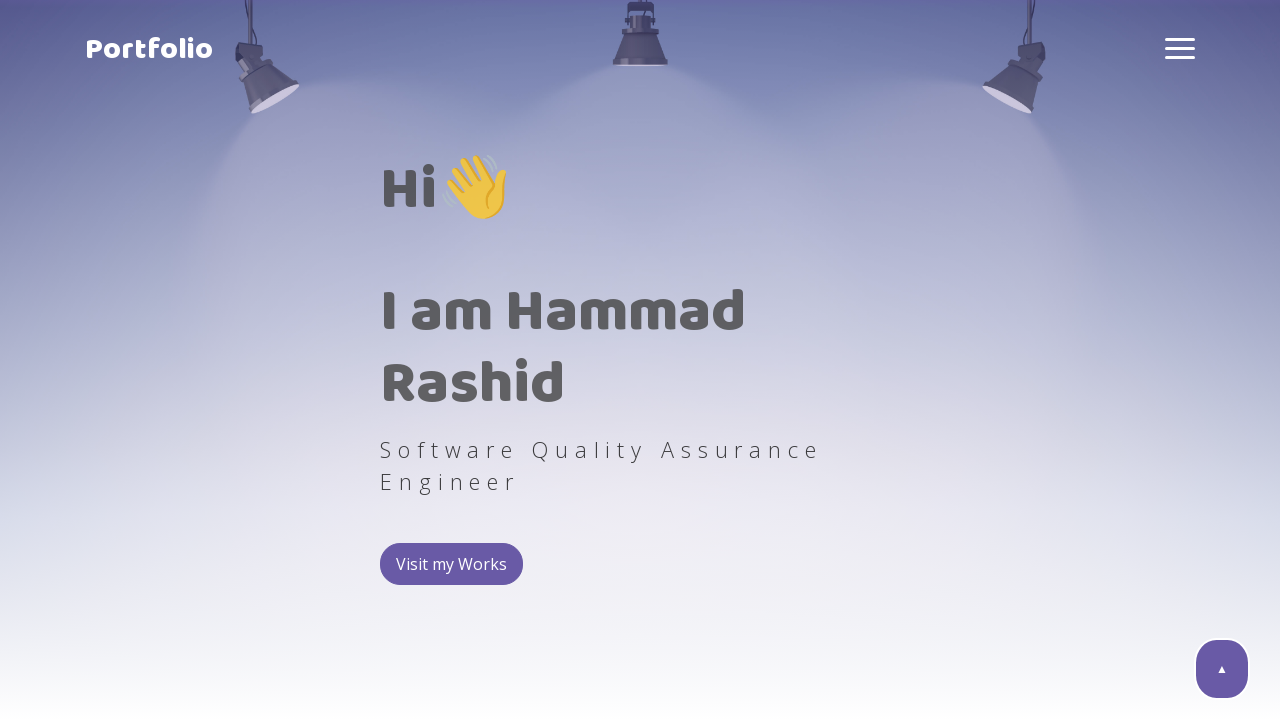

Clicked the hamburger menu button at (1180, 48) on .hamburger-box
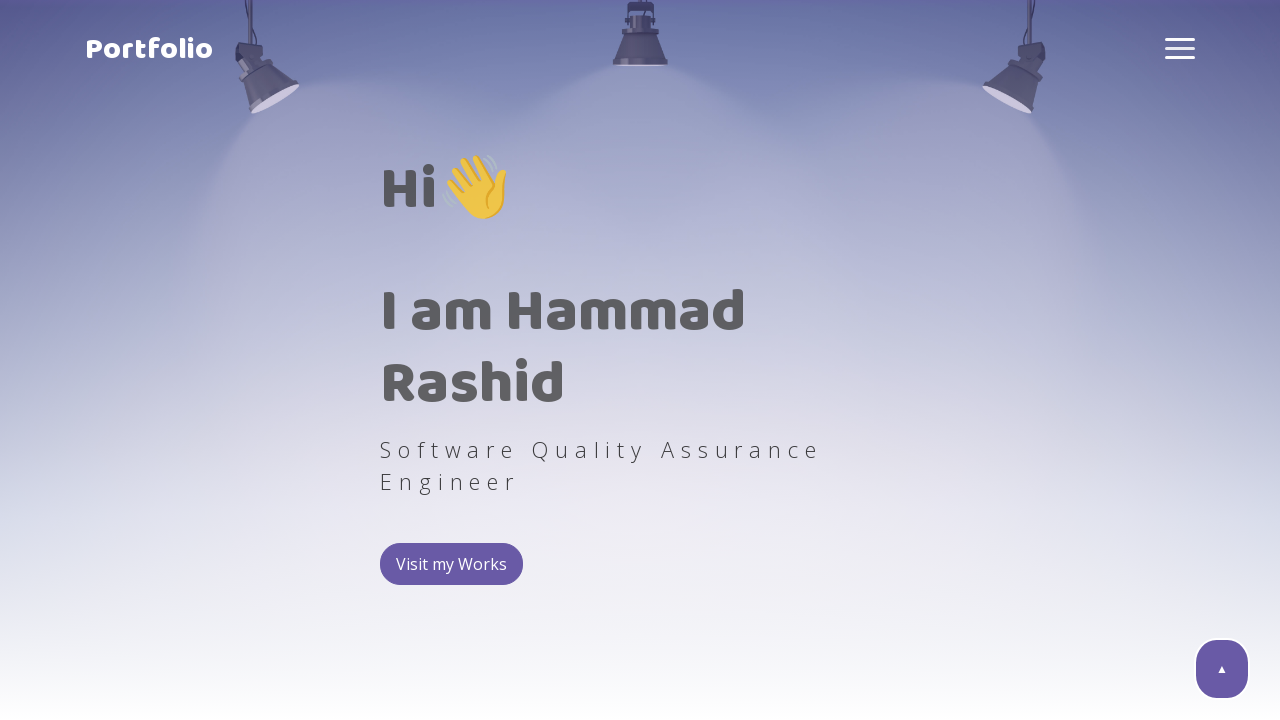

Waited for hamburger menu to become active
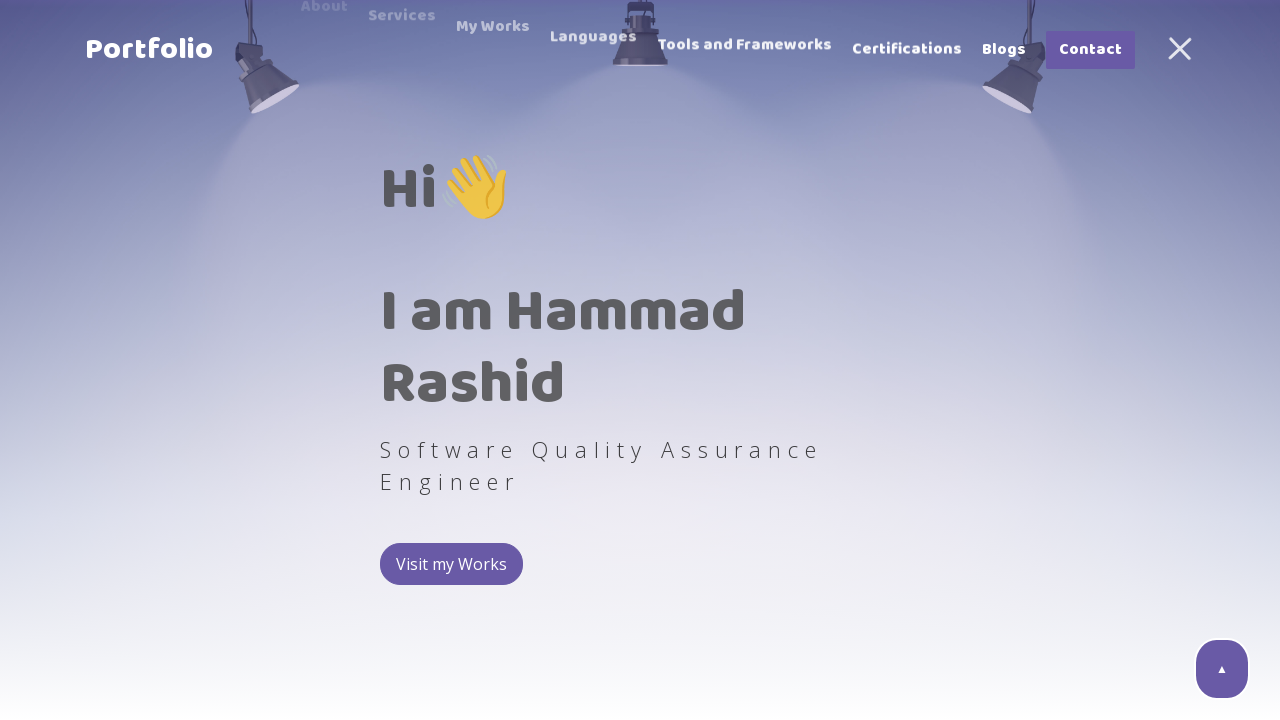

Waited for navigation menu to show
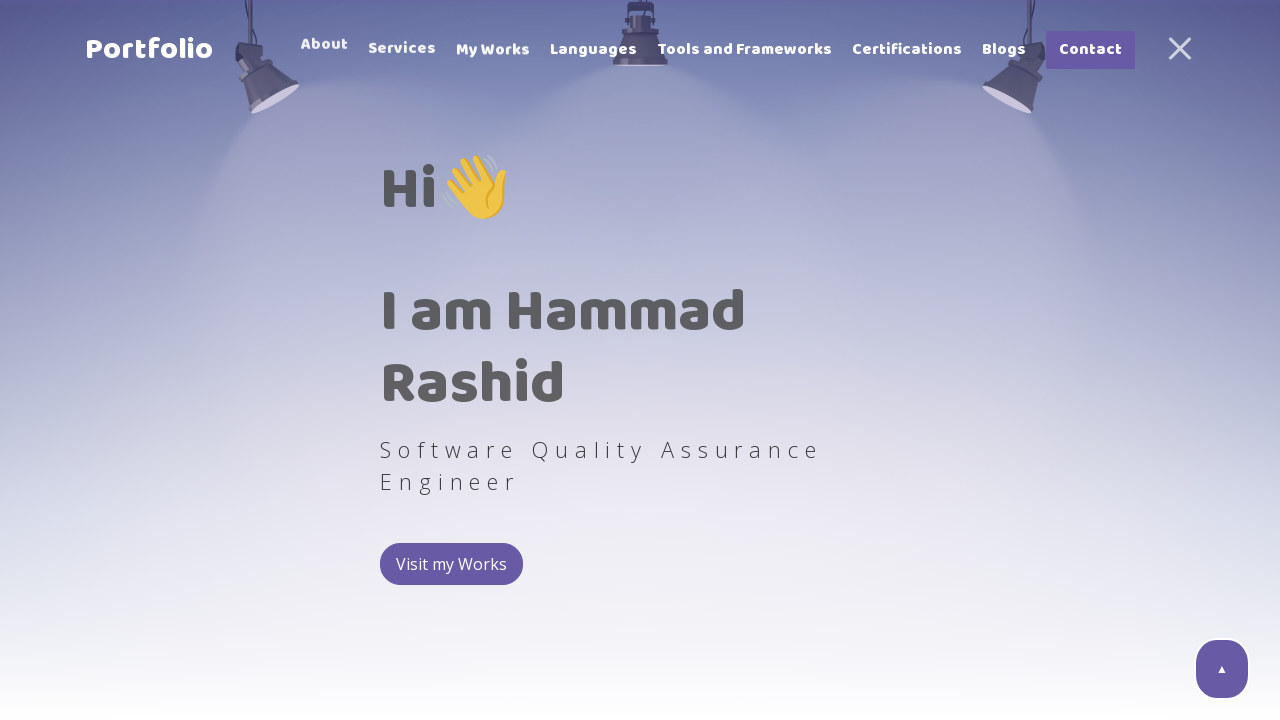

Verified navigation menu is visible
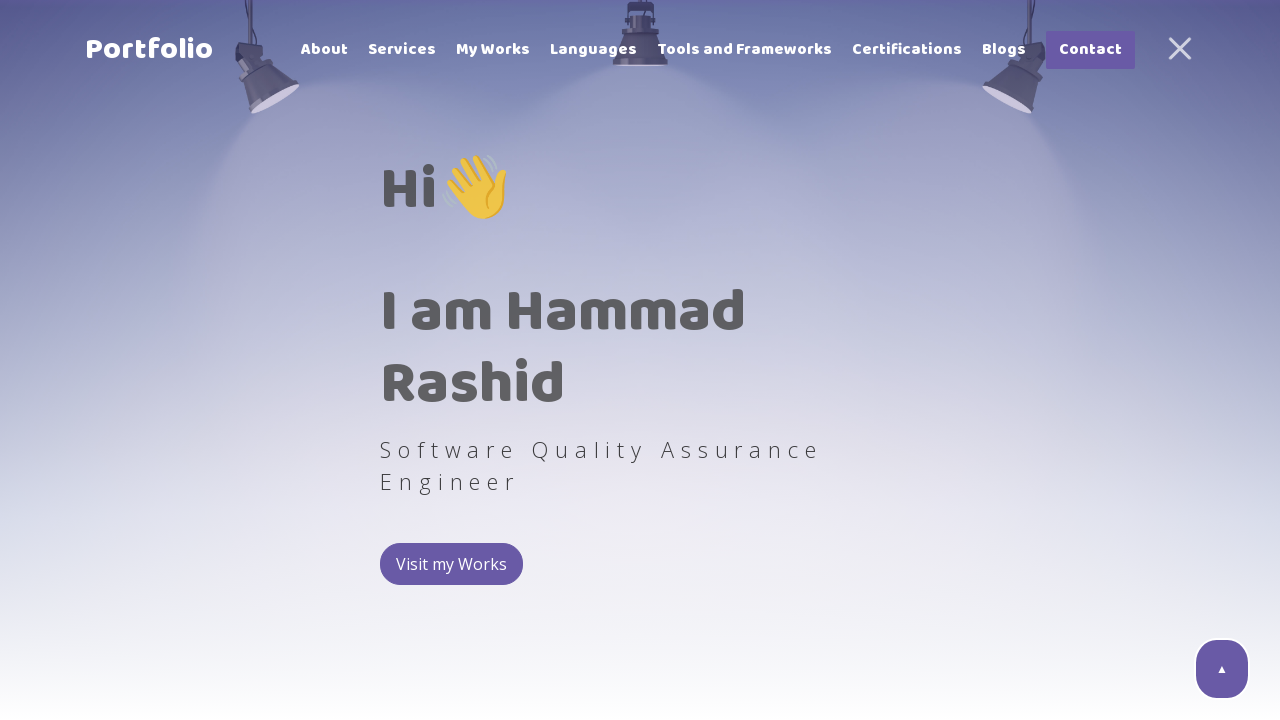

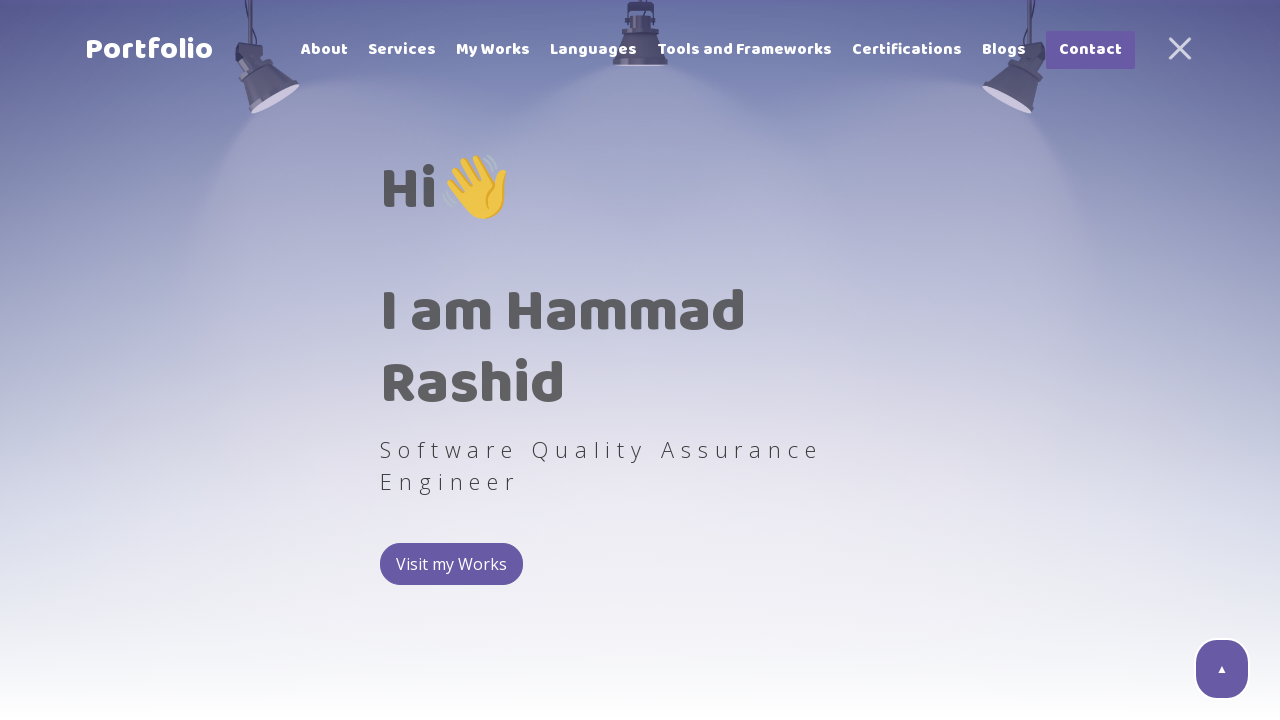